Navigates to the Rahul Shetty Academy Automation Practice page, bypasses any browser security warnings, and verifies that footer links are present on the page.

Starting URL: https://rahulshettyacademy.com/AutomationPractice/

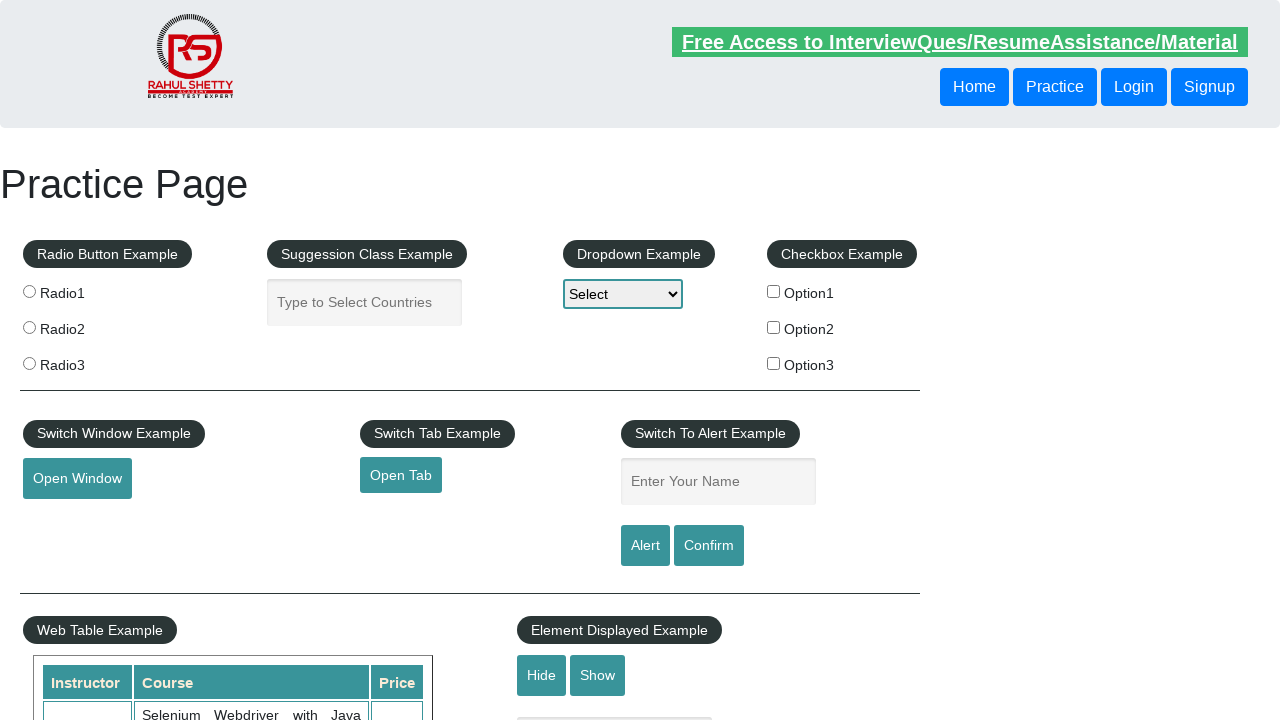

No security warning detected, proceeding with test on #details-button
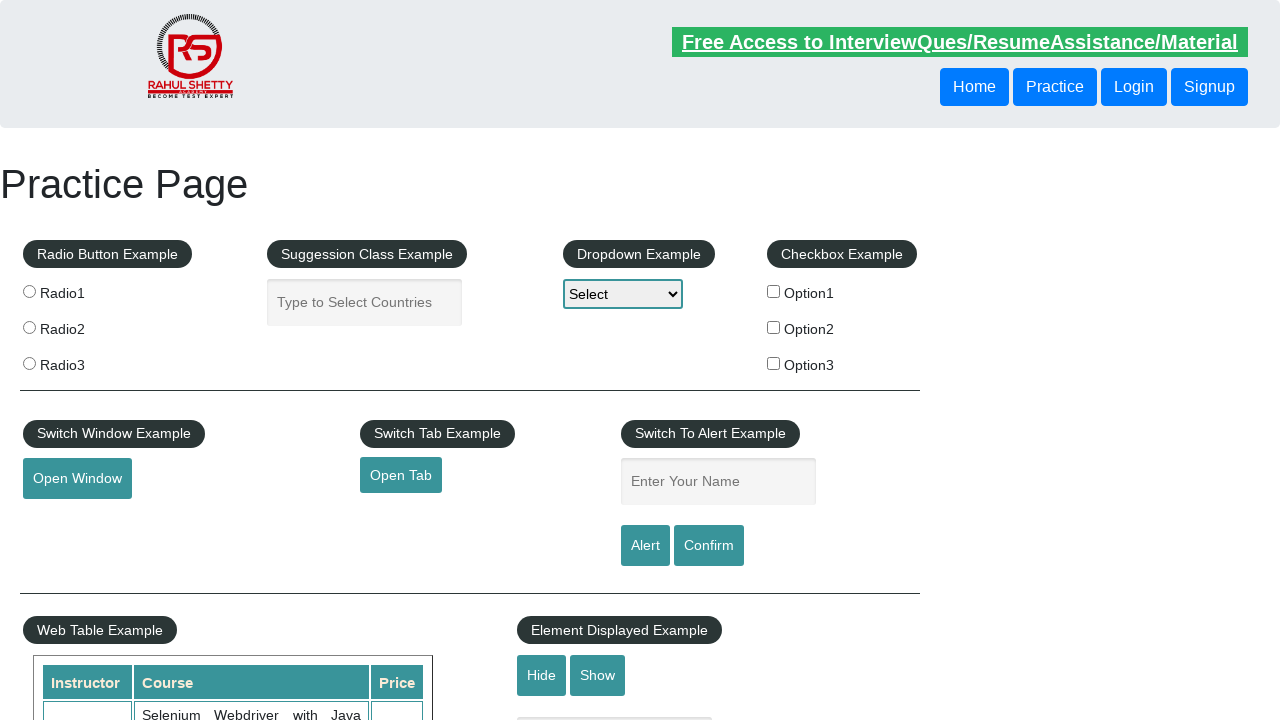

Waited for footer links to load
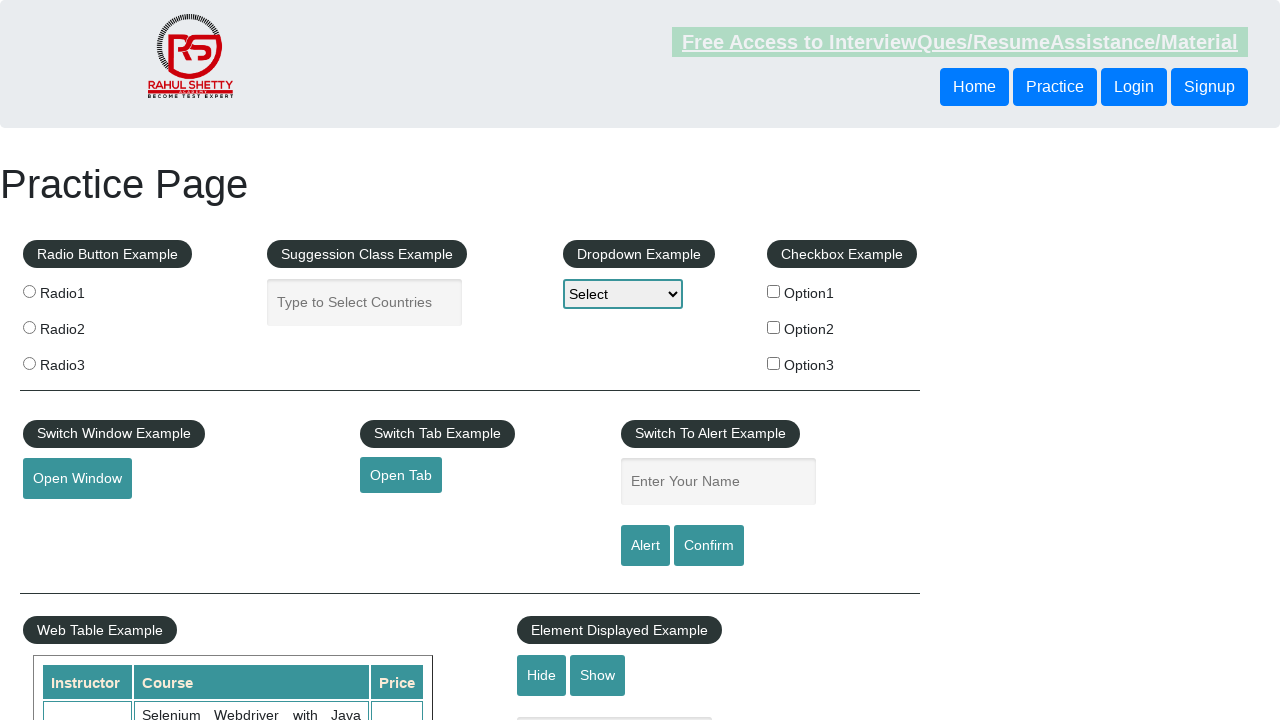

Located footer links - found 20 links
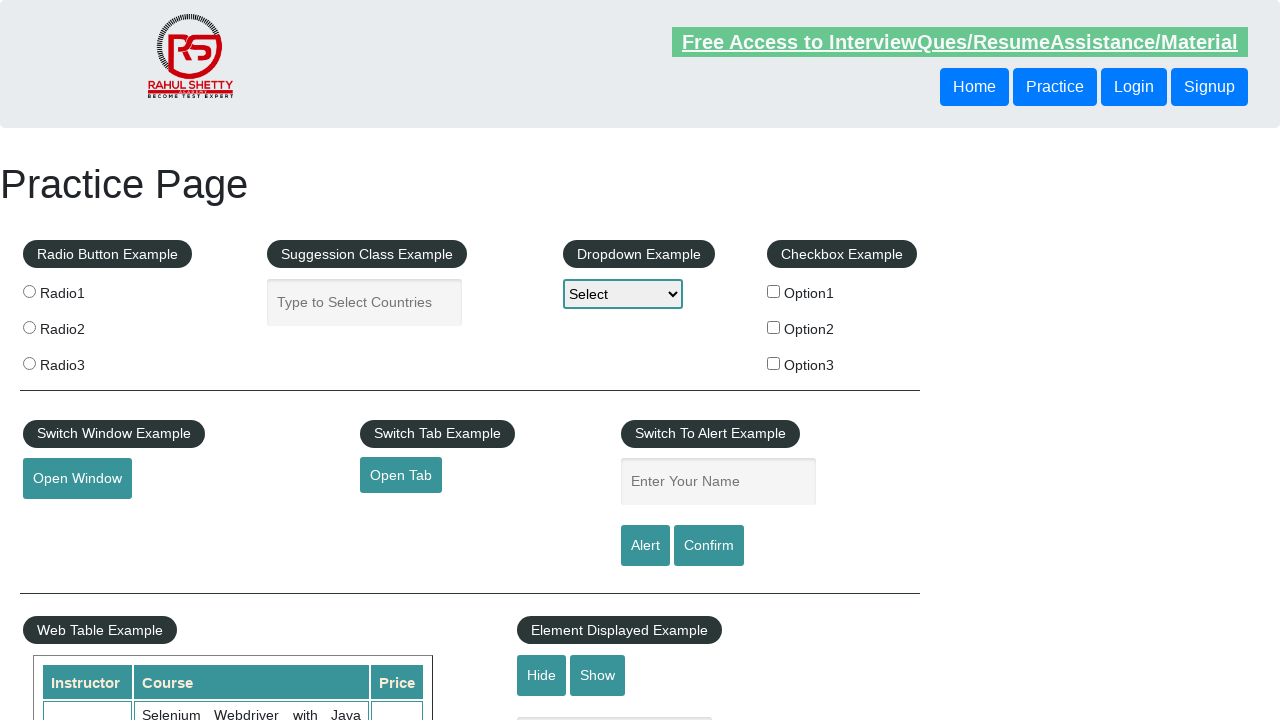

Verified that footer links are present on the page
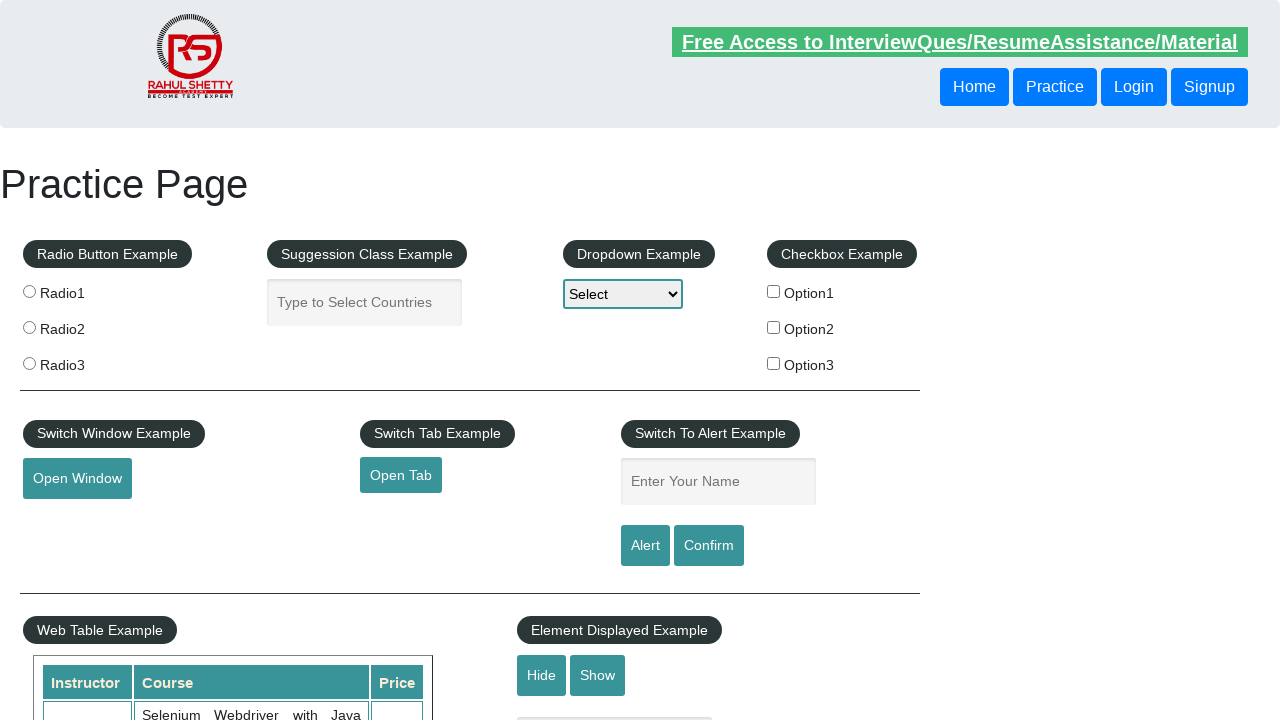

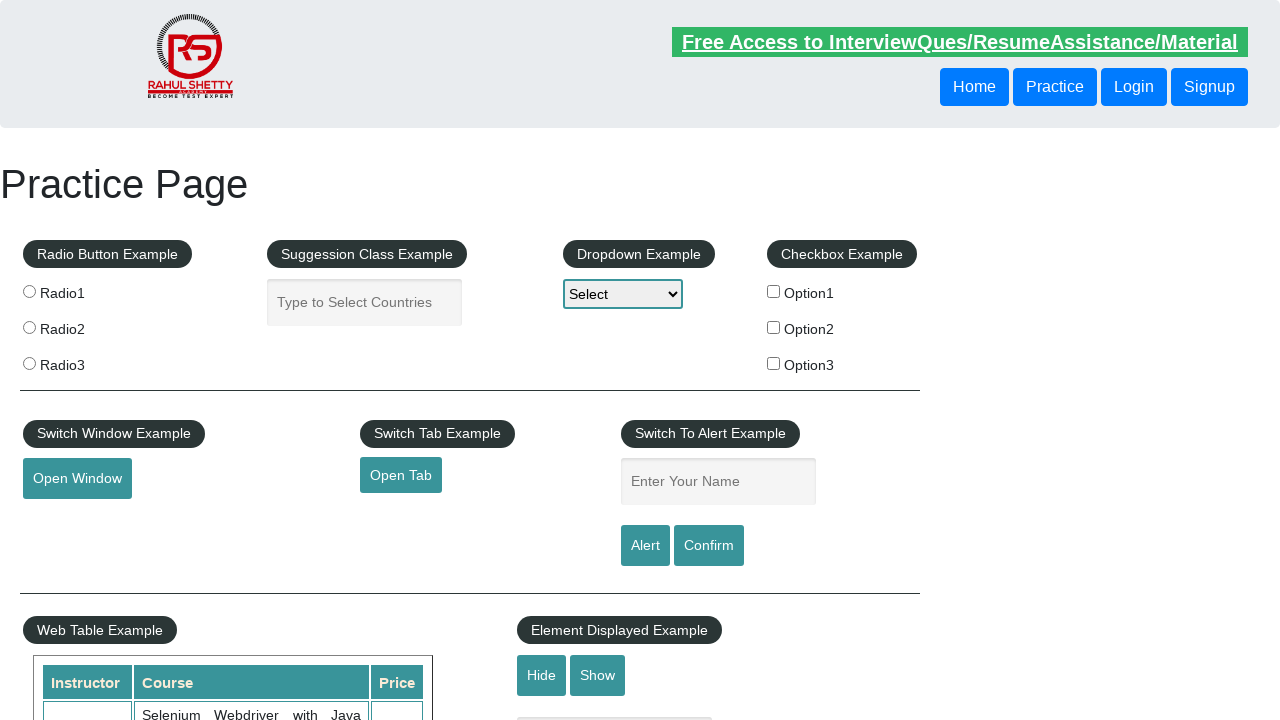